Tests alternative wait strategies by triggering an AJAX request, waiting for network idle state, then clicking the success button and verifying the loaded content.

Starting URL: http://uitestingplayground.com/ajax

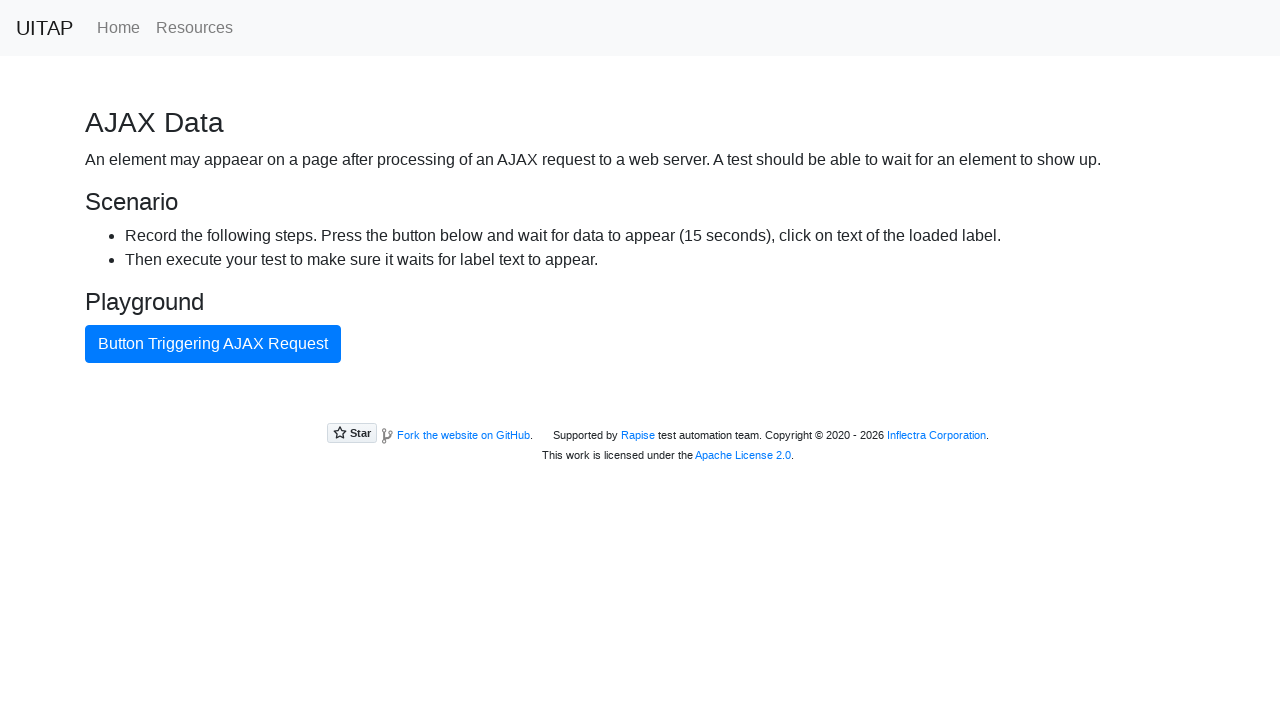

Clicked button to trigger AJAX request at (213, 344) on text=Button Triggering AJAX Request
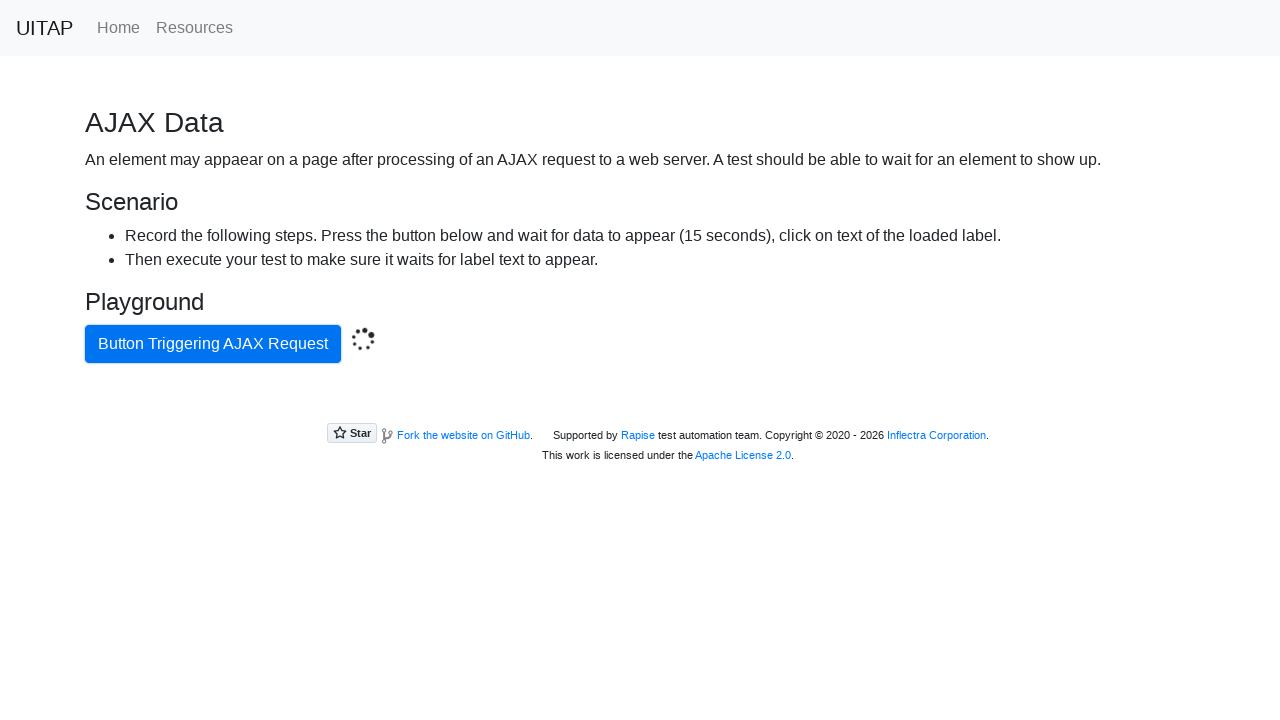

Waited for network idle state after AJAX request
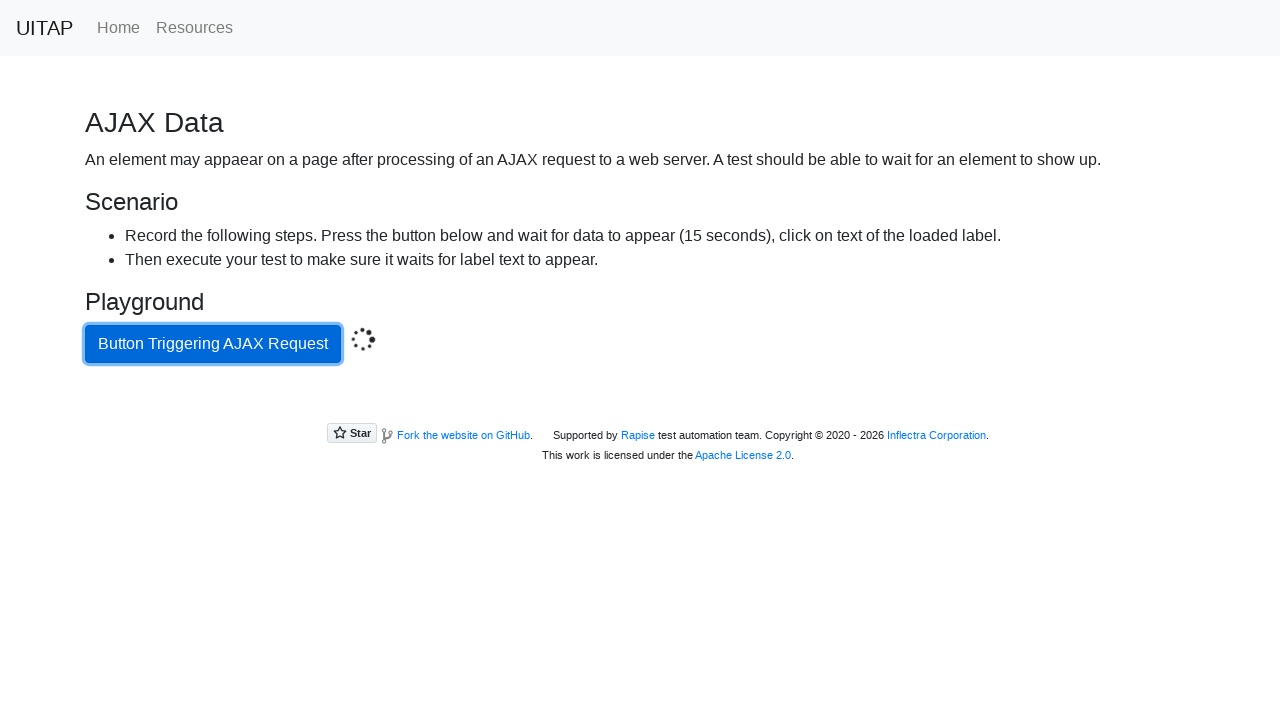

Clicked success button at (640, 405) on .bg-success
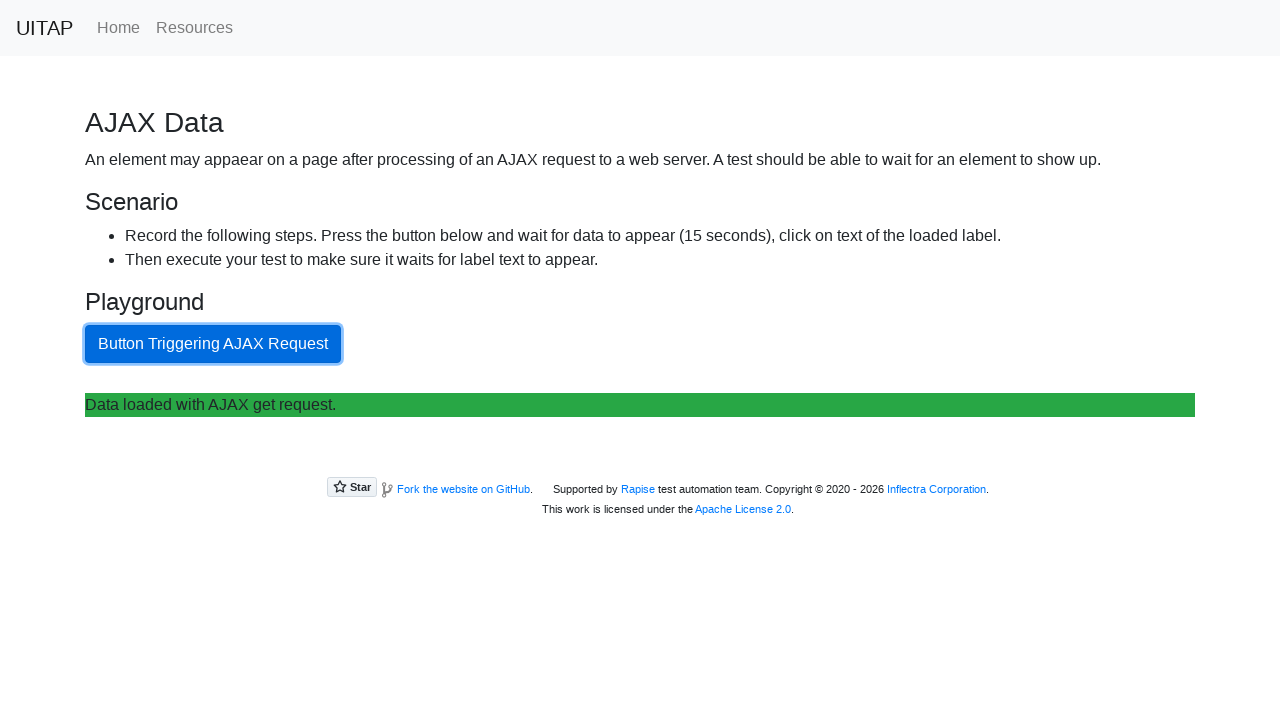

Retrieved text content from success button
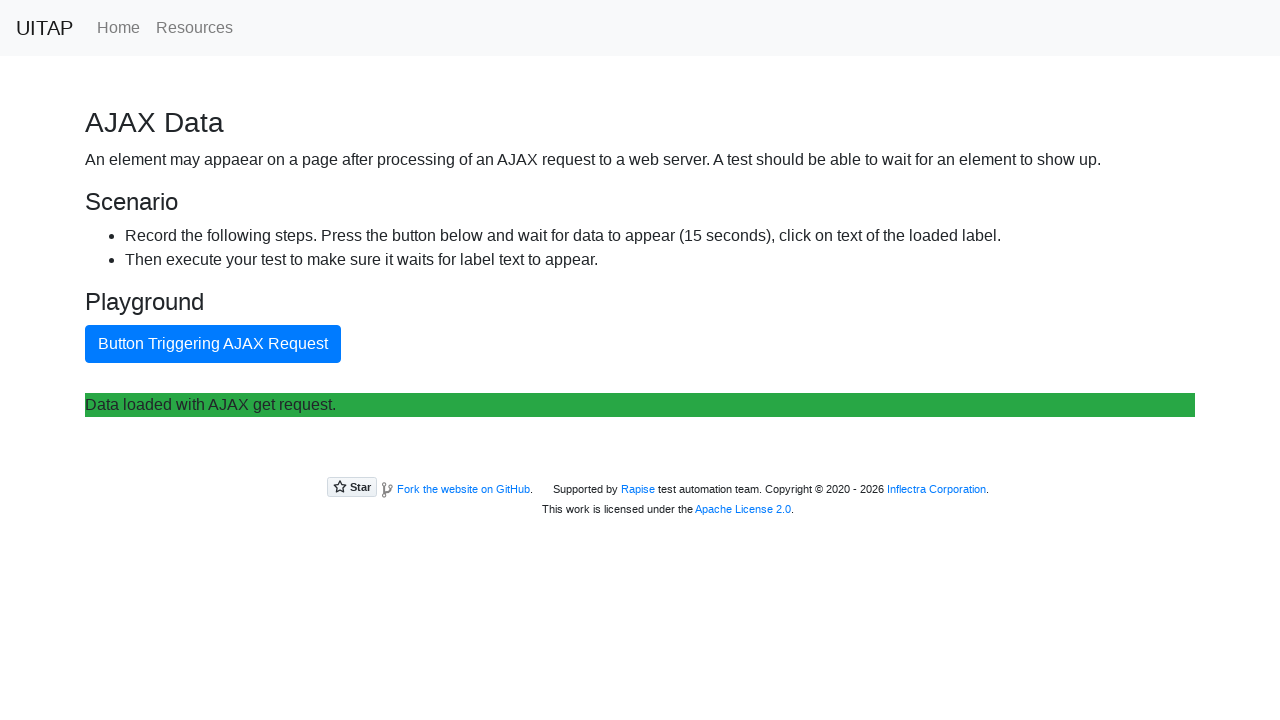

Verified 'Data loaded with AJAX get request.' message is present
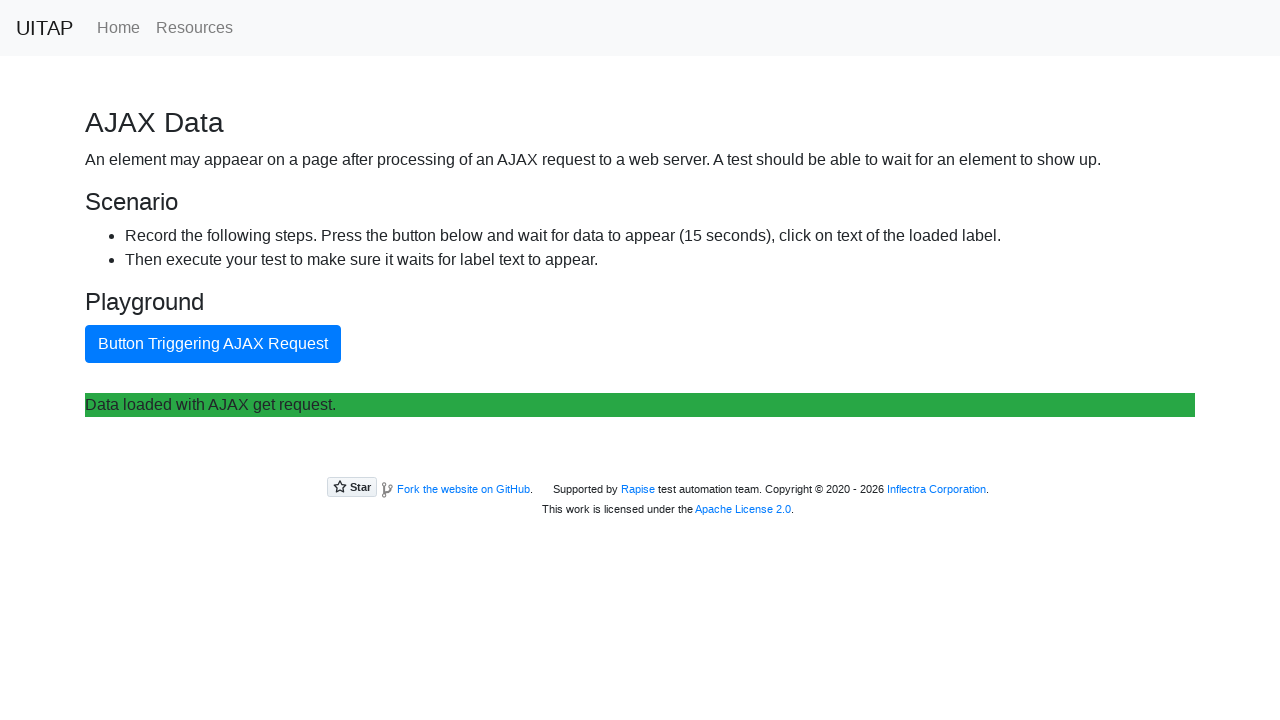

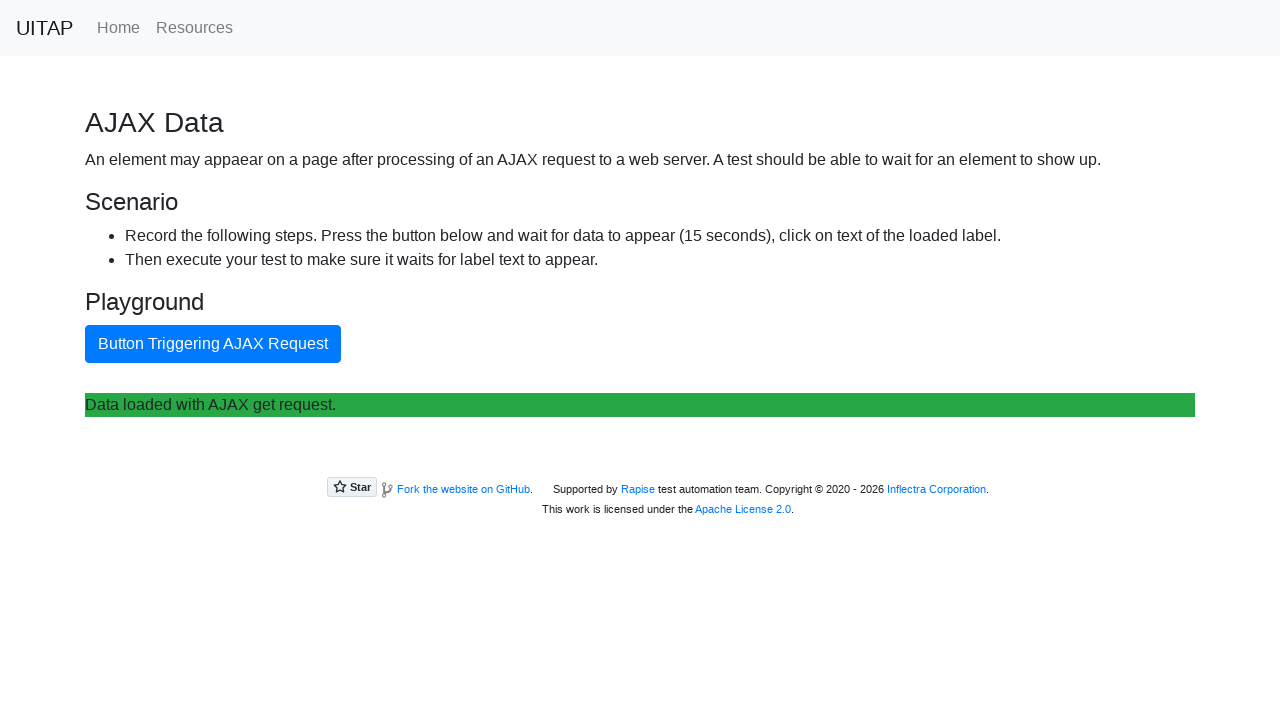